Tests auto-suggest dropdown functionality by typing partial country name and selecting Austria from the suggestions

Starting URL: https://rahulshettyacademy.com/dropdownsPractise/

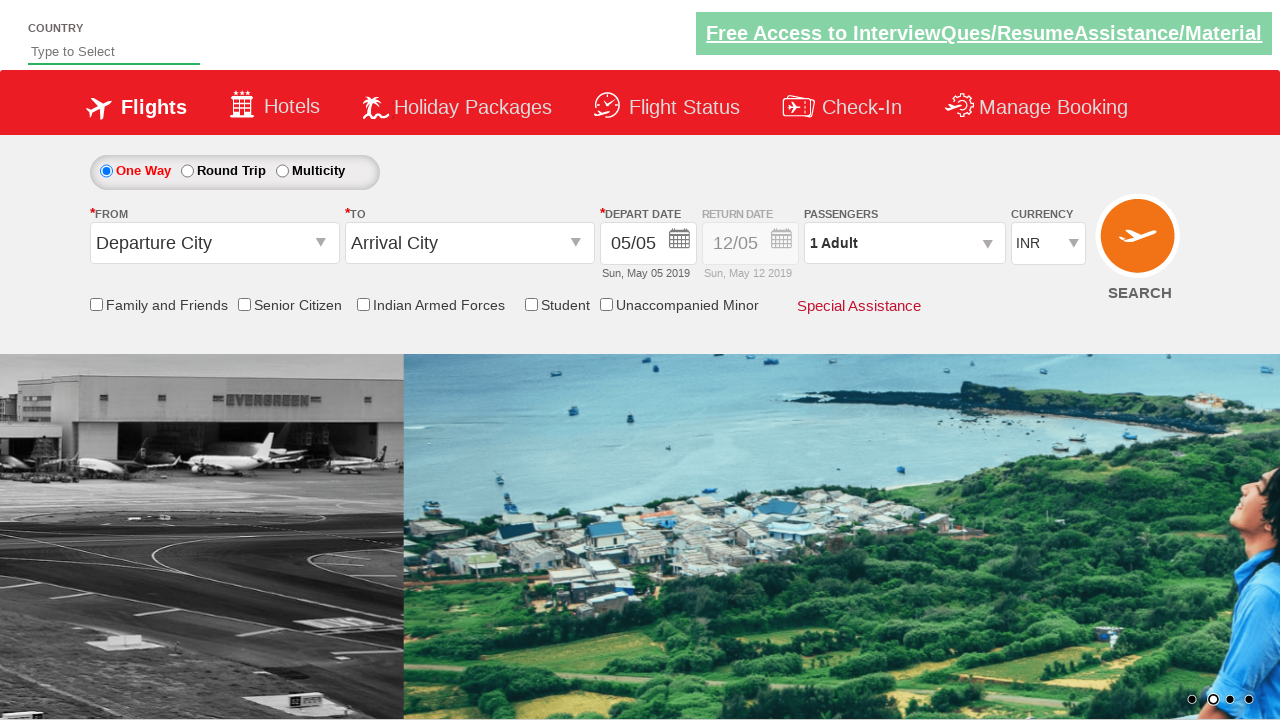

Clicked on country auto-suggest input field at (114, 52) on #autosuggest
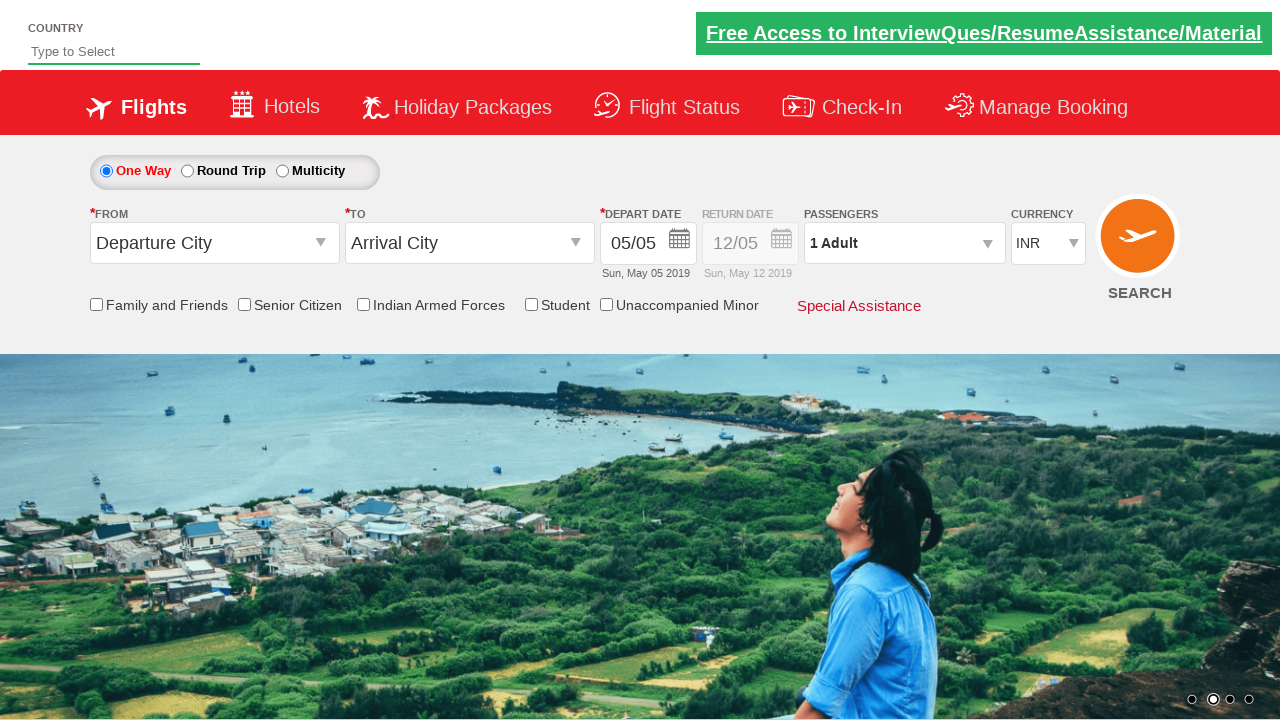

Typed partial country name 'Aus' to trigger suggestions on #autosuggest
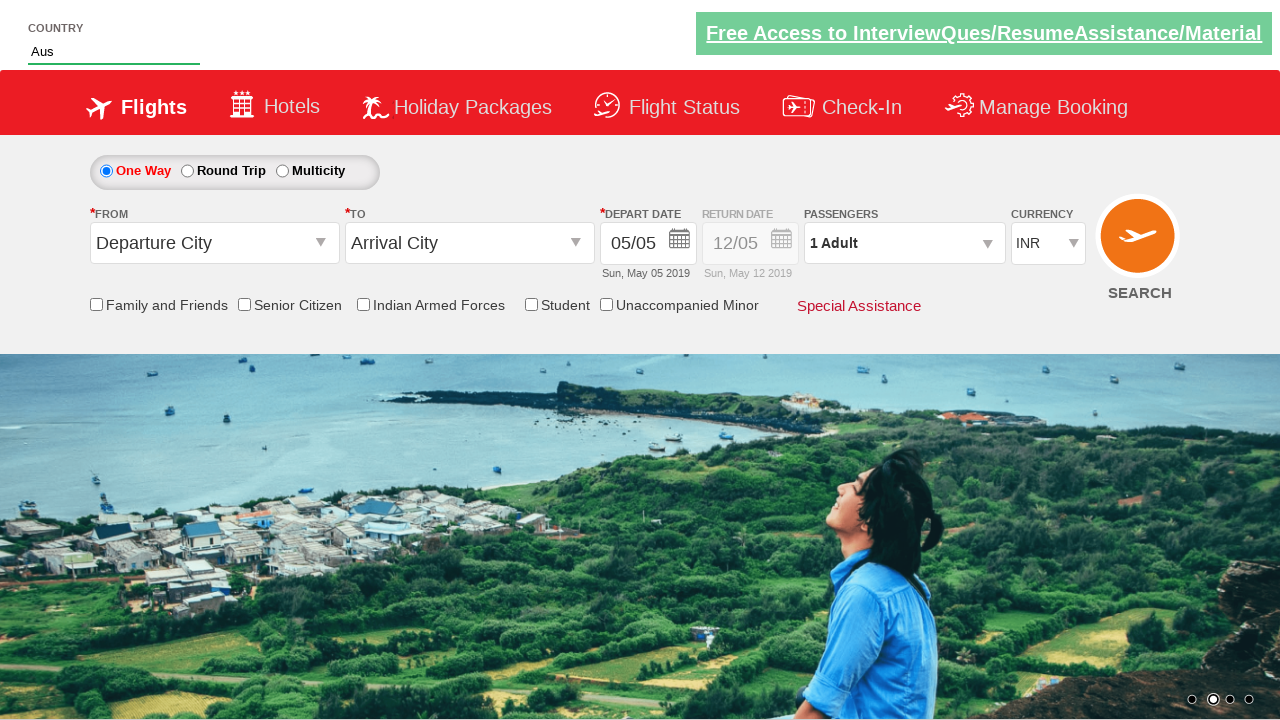

Auto-suggest dropdown suggestions appeared
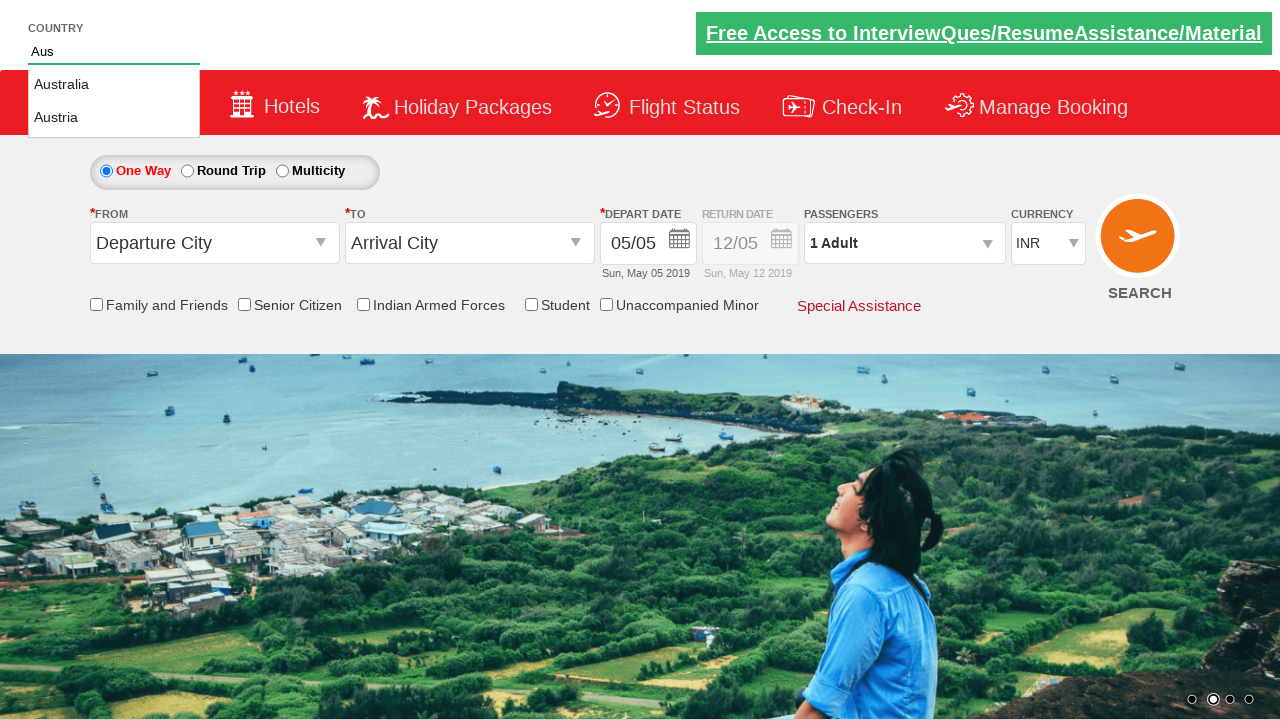

Selected Austria from the auto-suggest suggestions at (114, 118) on li.ui-menu-item a >> nth=1
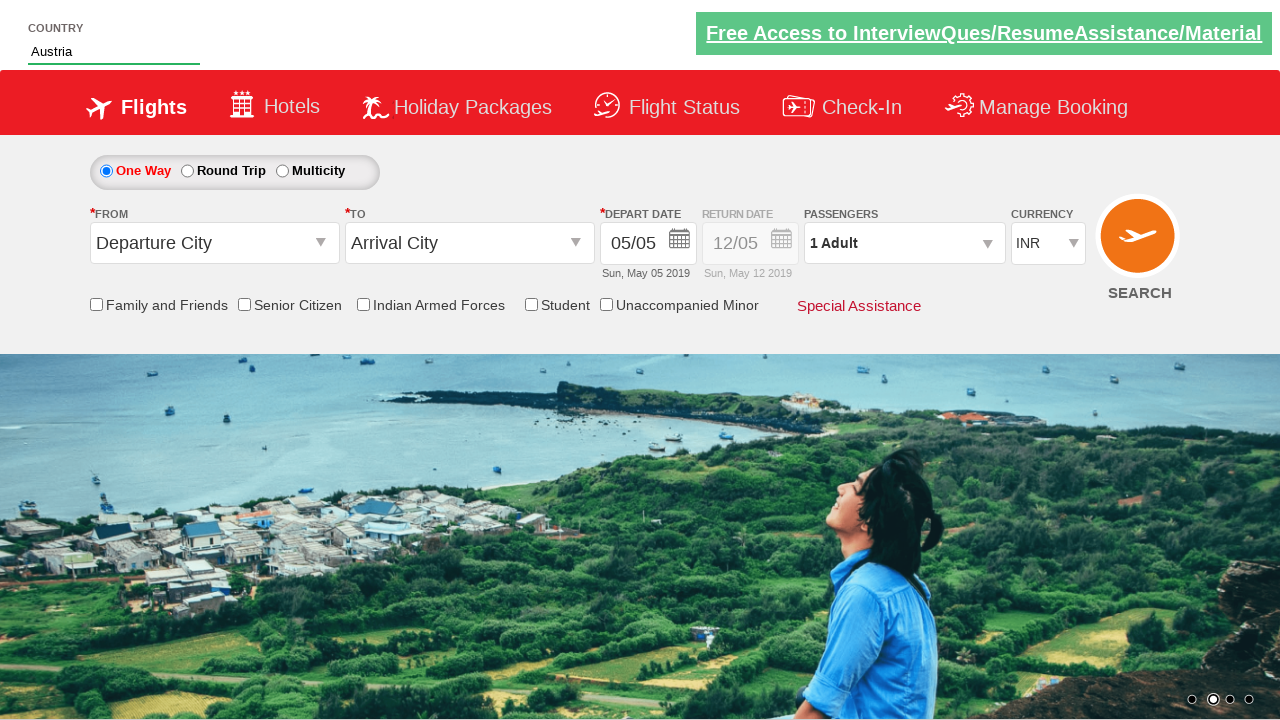

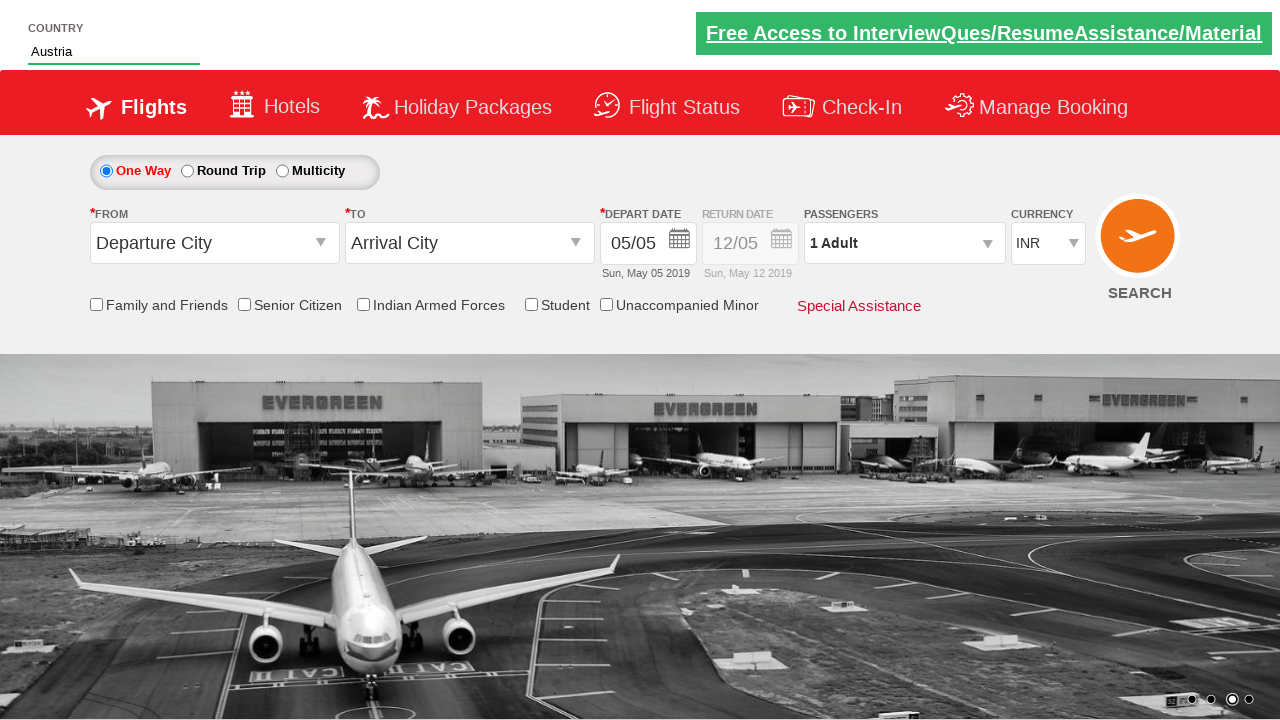